Verifies that all player guide components are present and visible on the page

Starting URL: https://cs455-assignment-1.github.io/StackNServe/

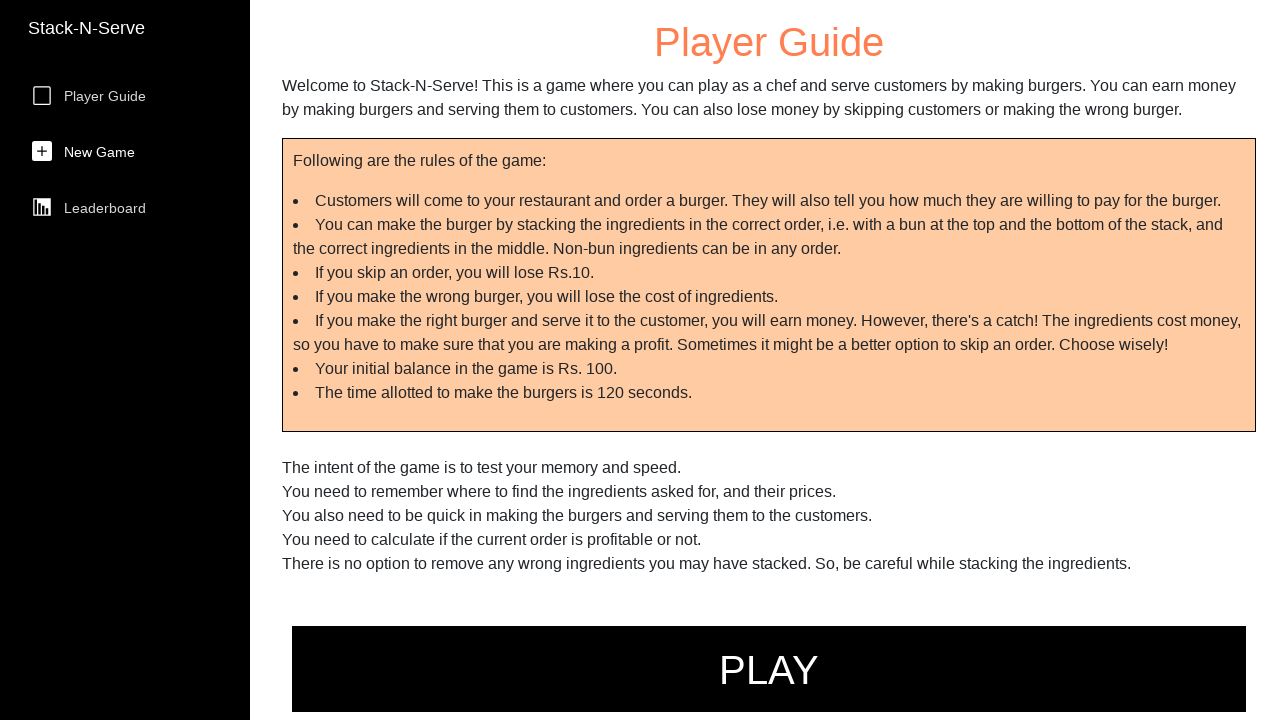

Navigated to StackNServe player guide page
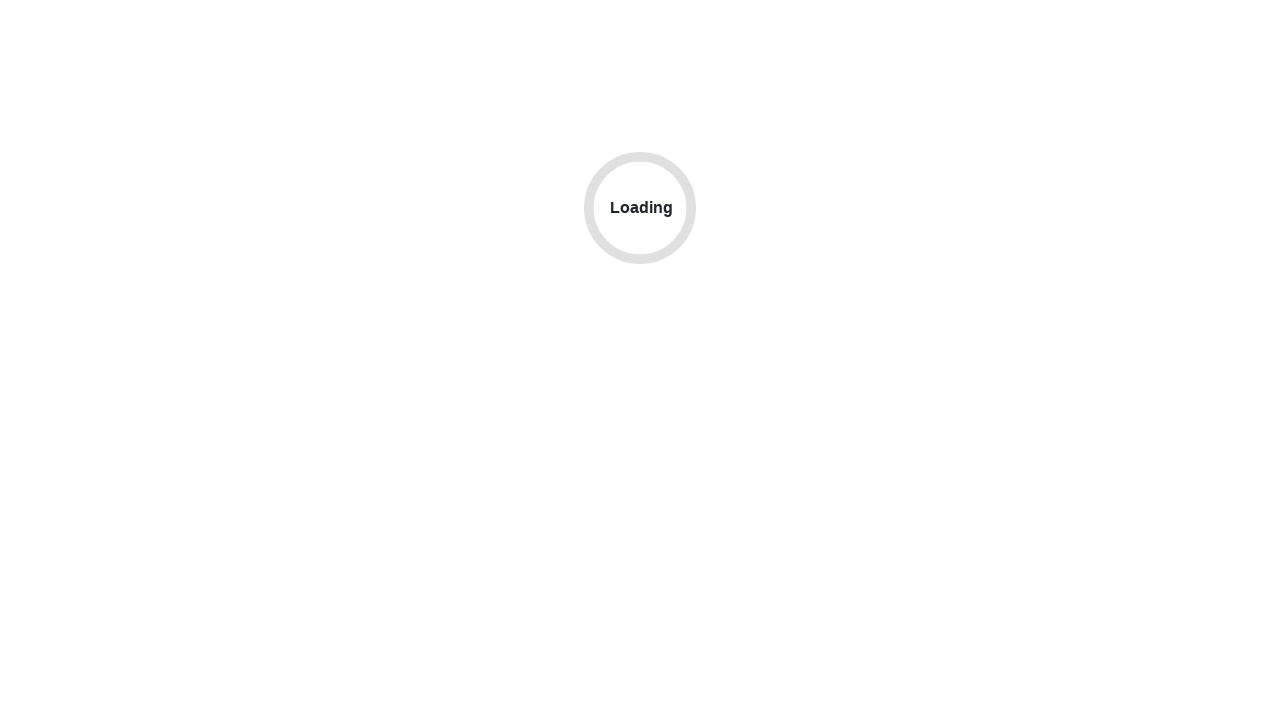

Player Guide container is visible
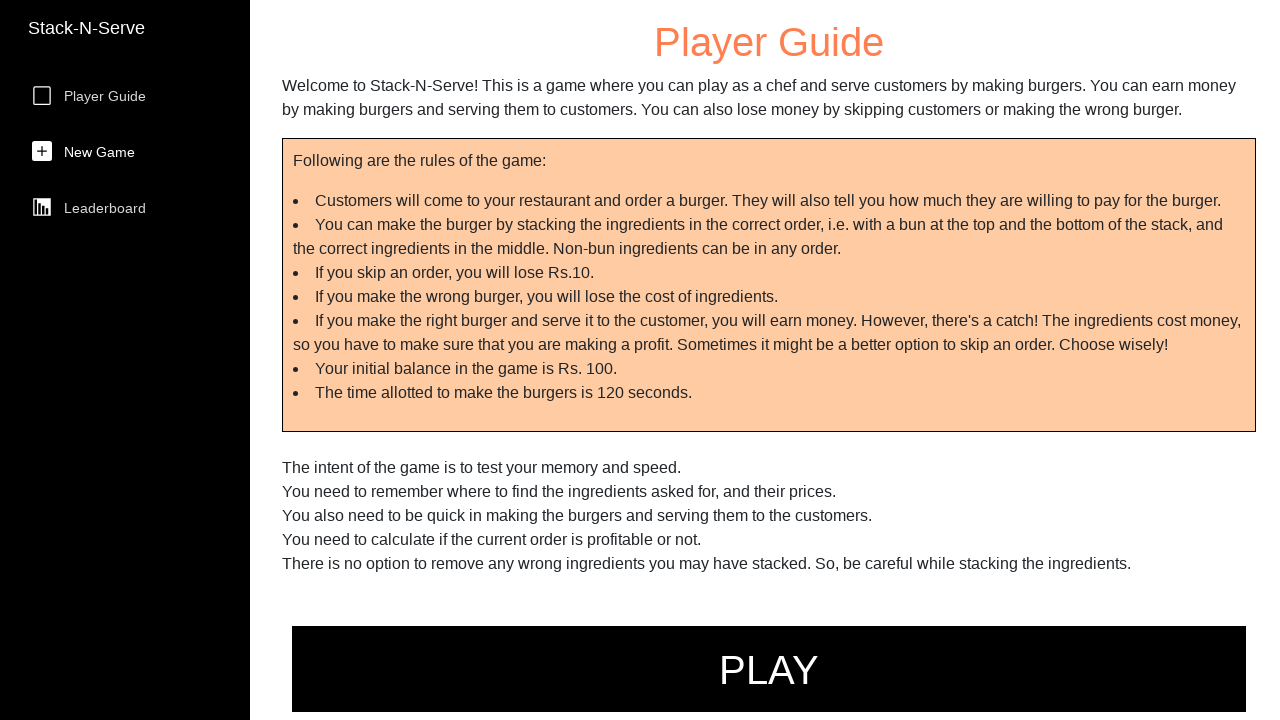

Player Guide heading component loaded
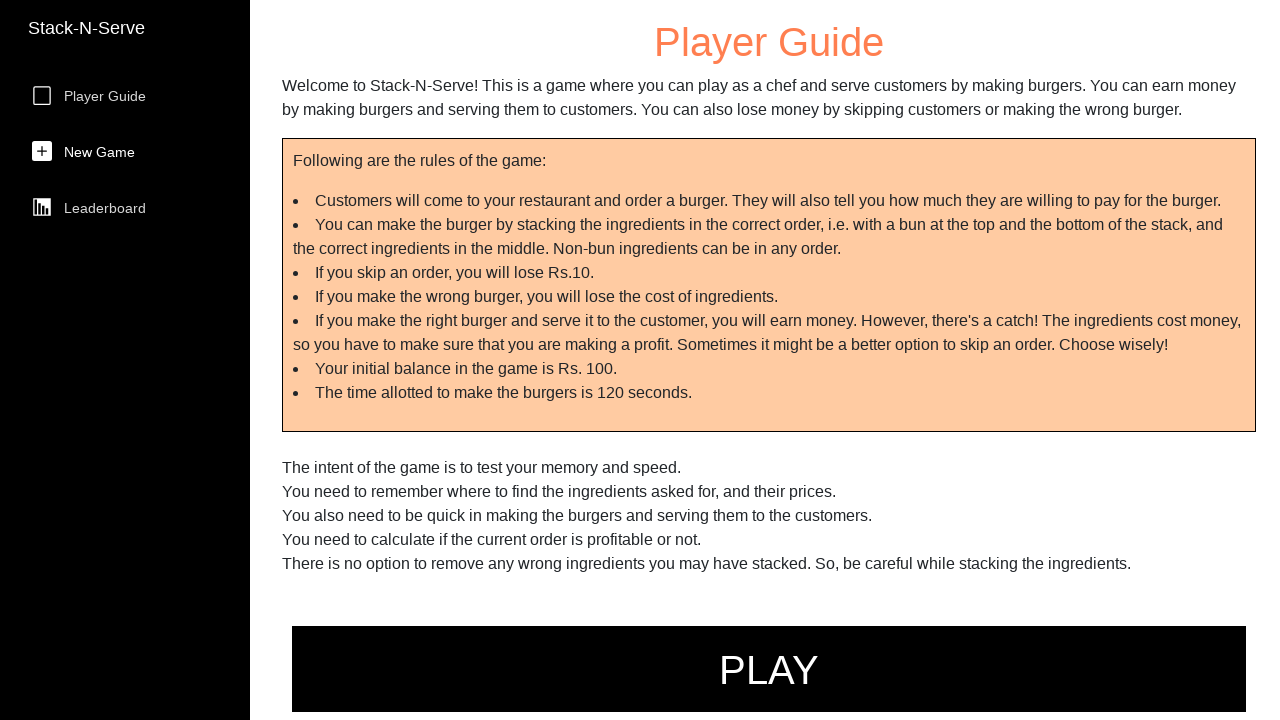

Player Guide rules component loaded
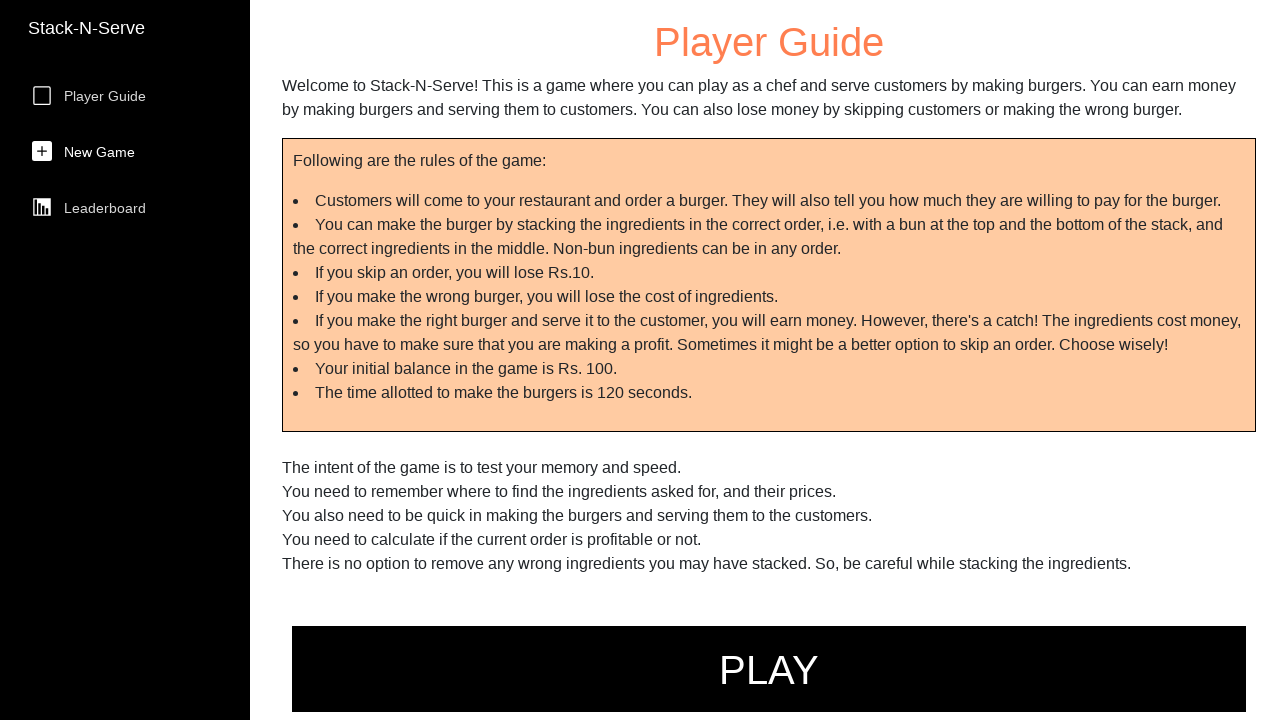

Player Guide intent component loaded
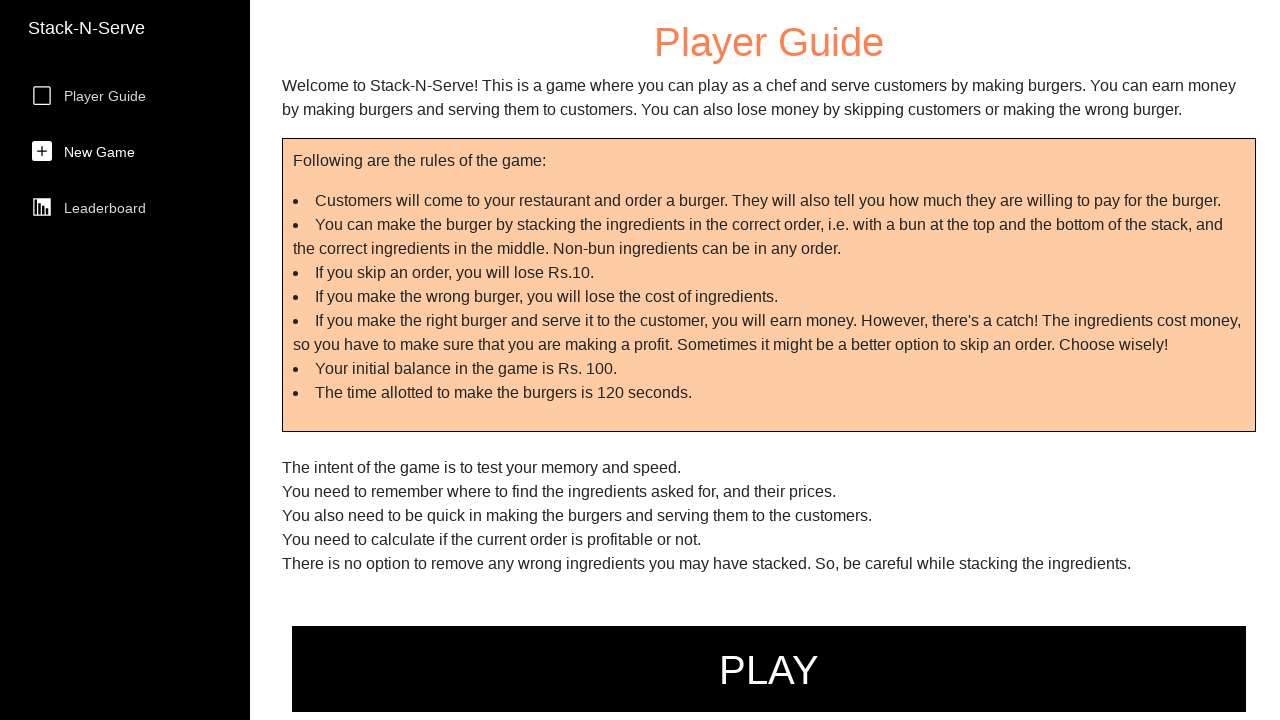

Play Game button component loaded
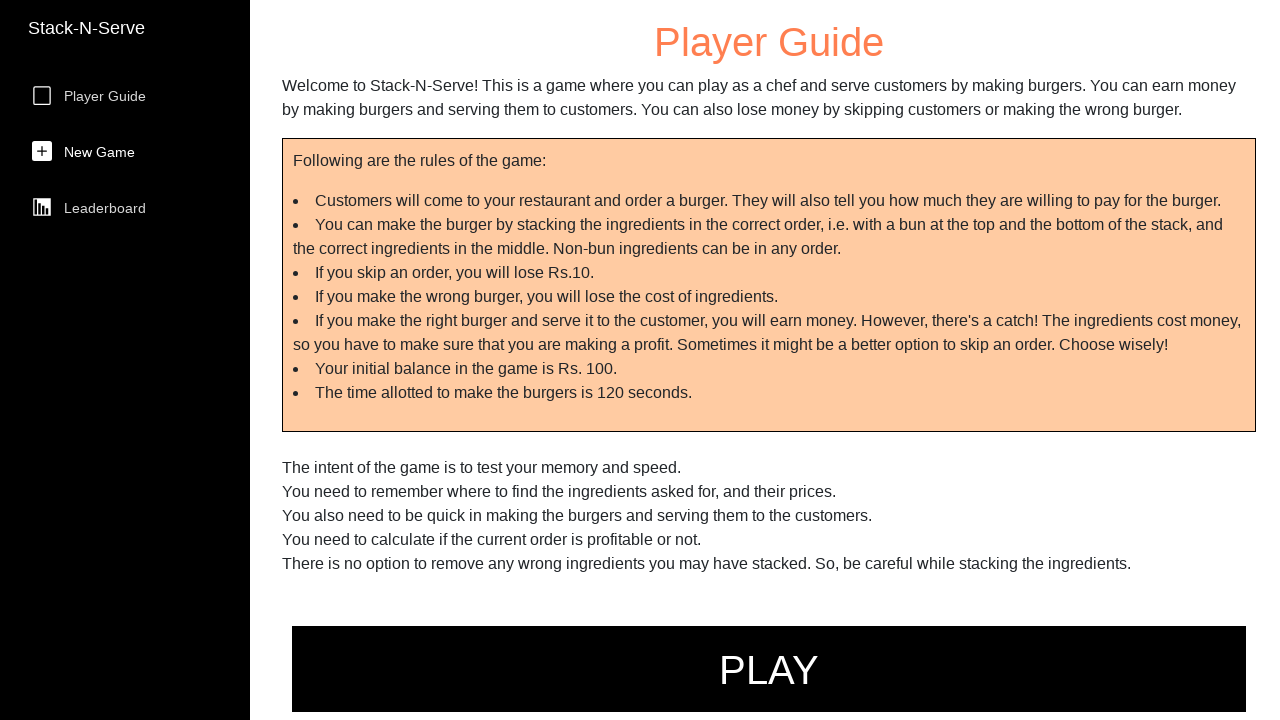

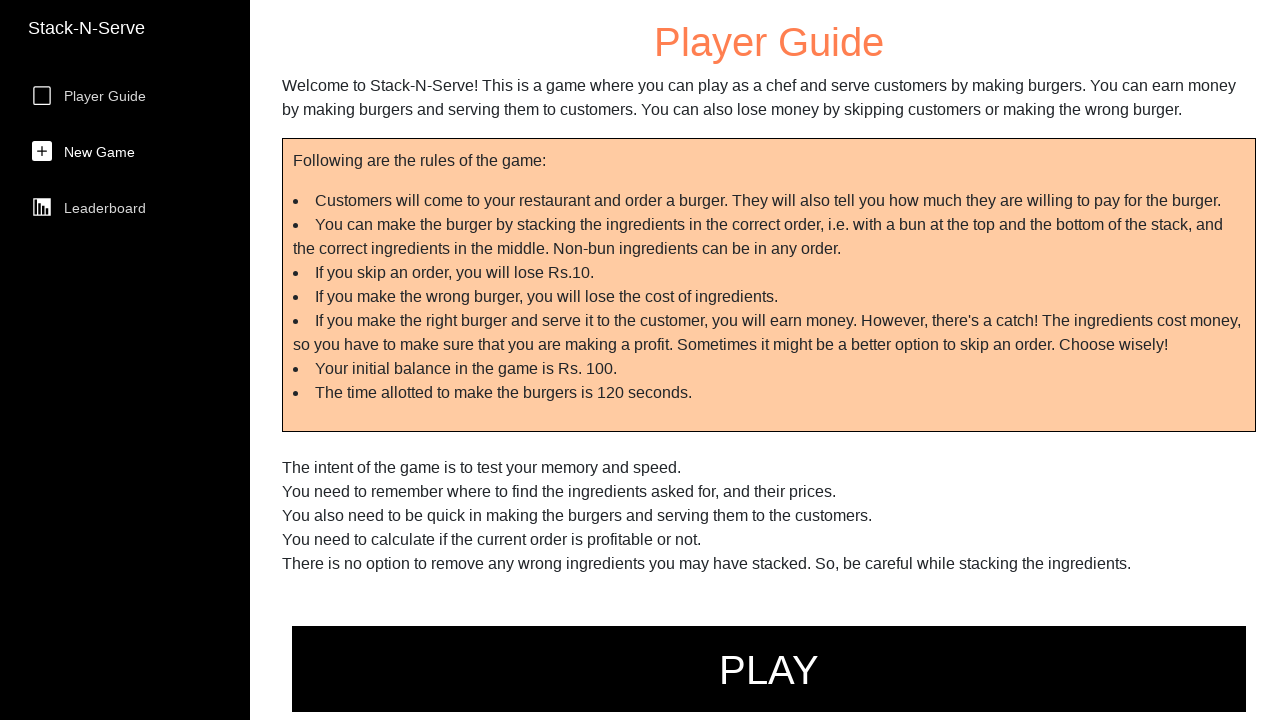